Navigates to a Wordle statistics page, selects a specific Wordle number from a dropdown, and verifies that the average score is displayed

Starting URL: https://engaging-data.com/pages/scripts/wordlebot/wordlegraph4.html

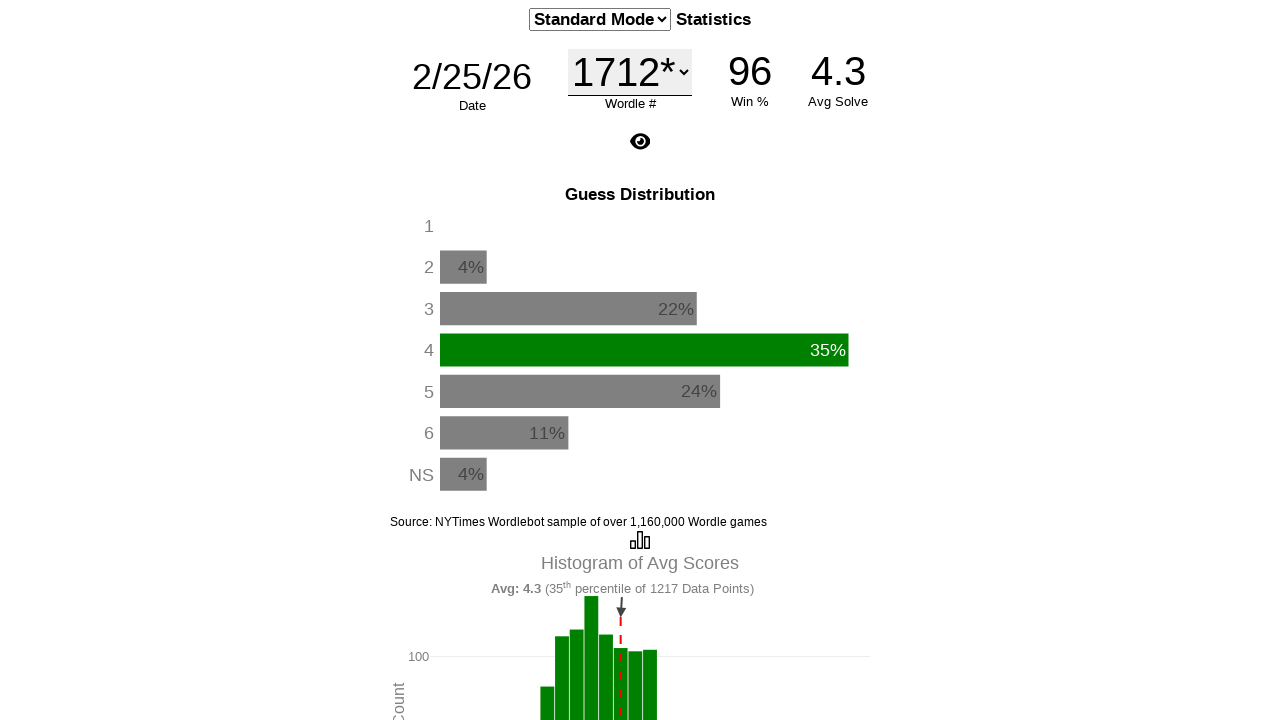

Wordle number dropdown loaded
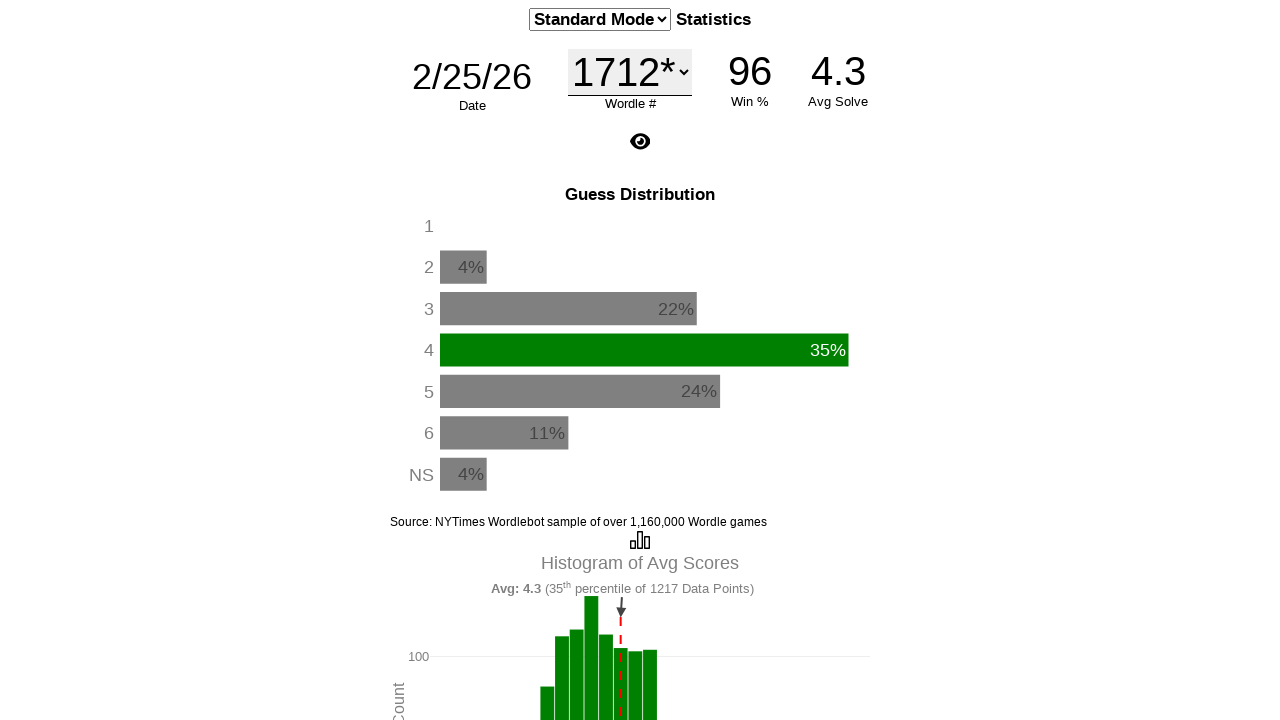

Selected Wordle number 850 from dropdown on #wordlenum
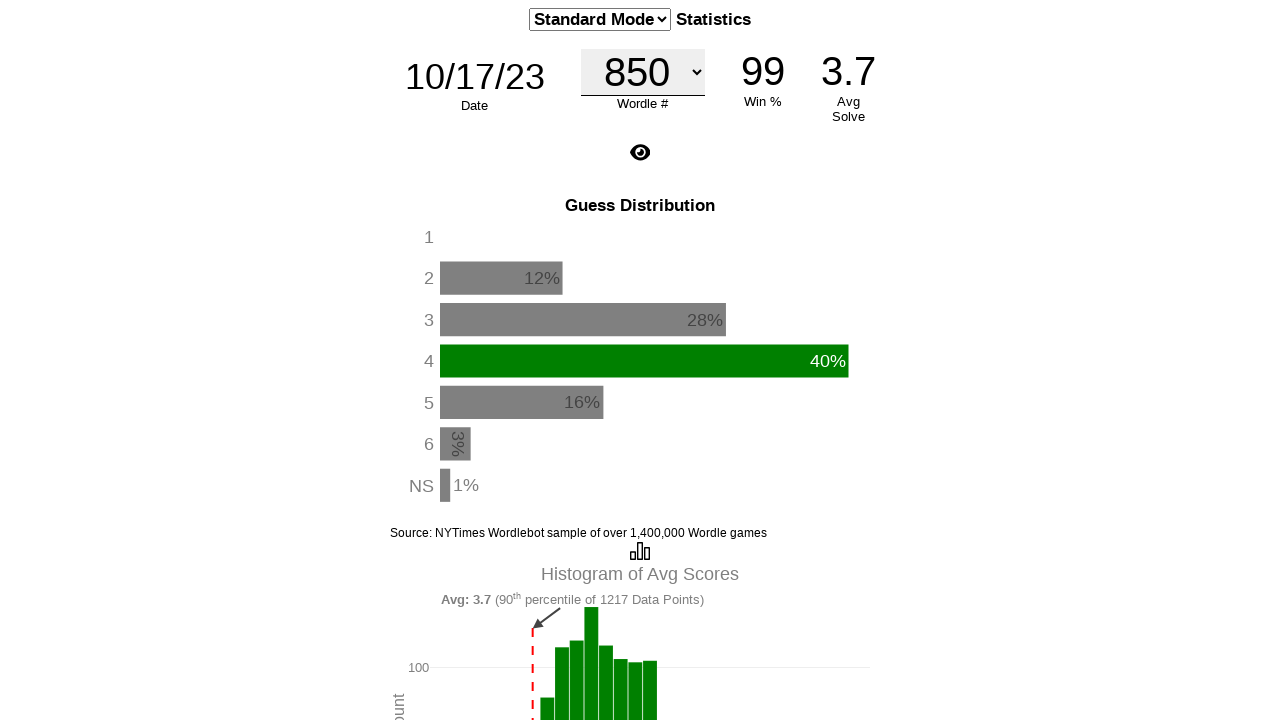

Average score element is now visible
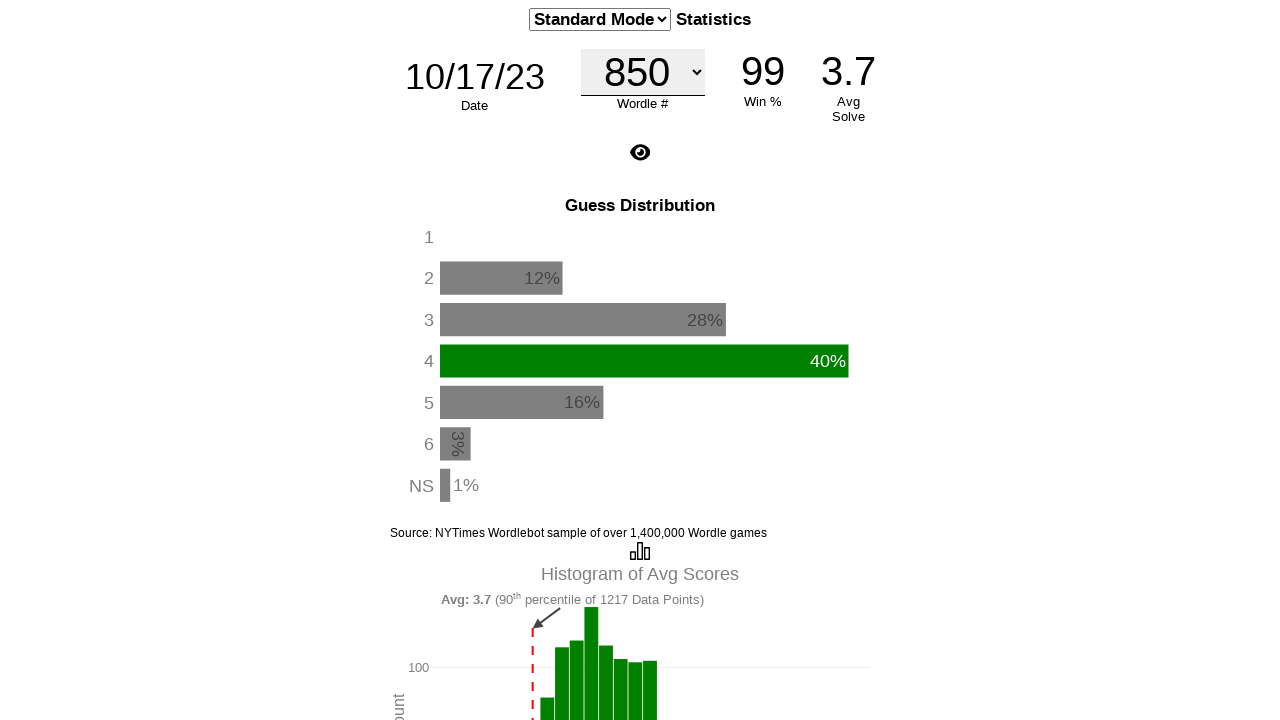

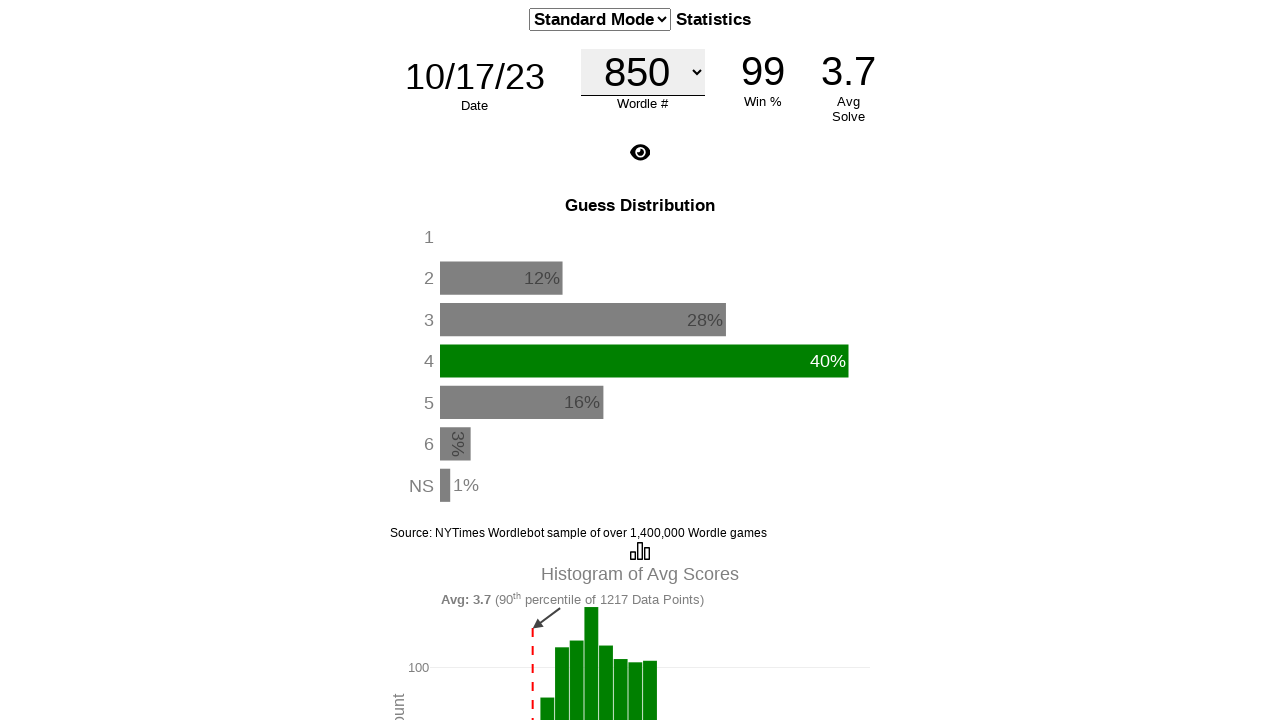